Tests that the clear completed button displays the correct text

Starting URL: https://demo.playwright.dev/todomvc

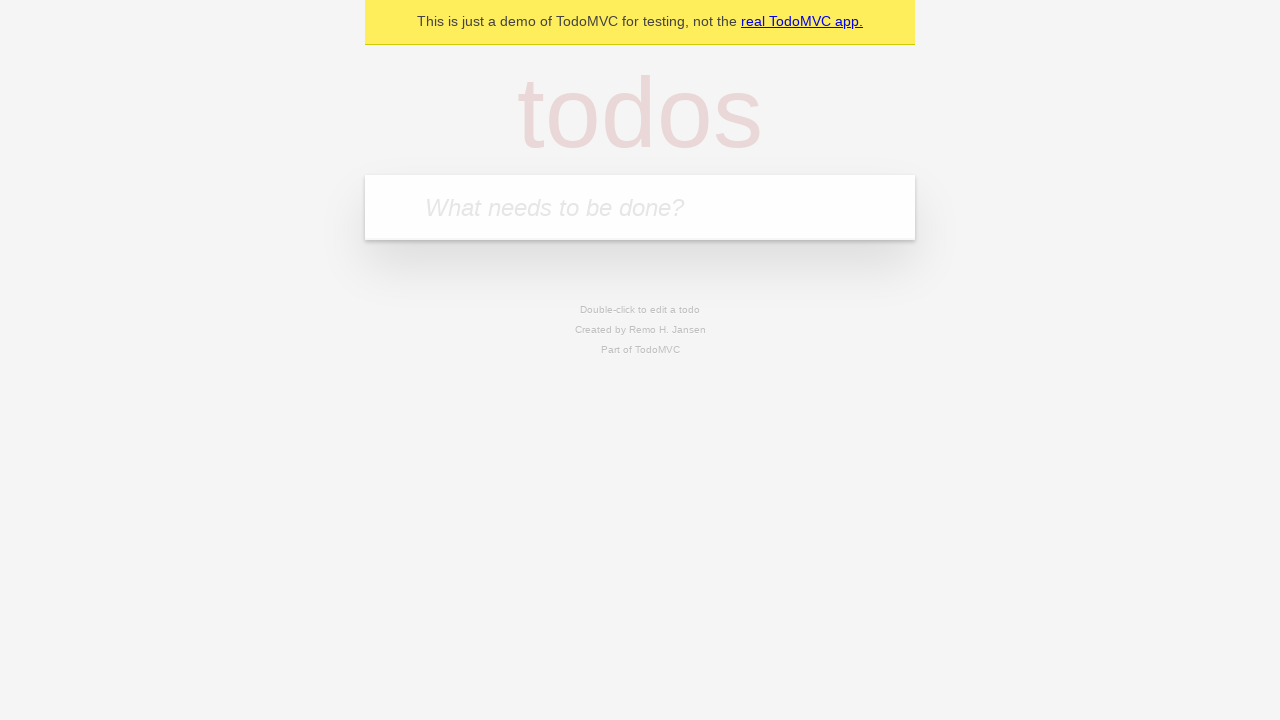

Filled new todo field with 'buy some cheese' on .new-todo
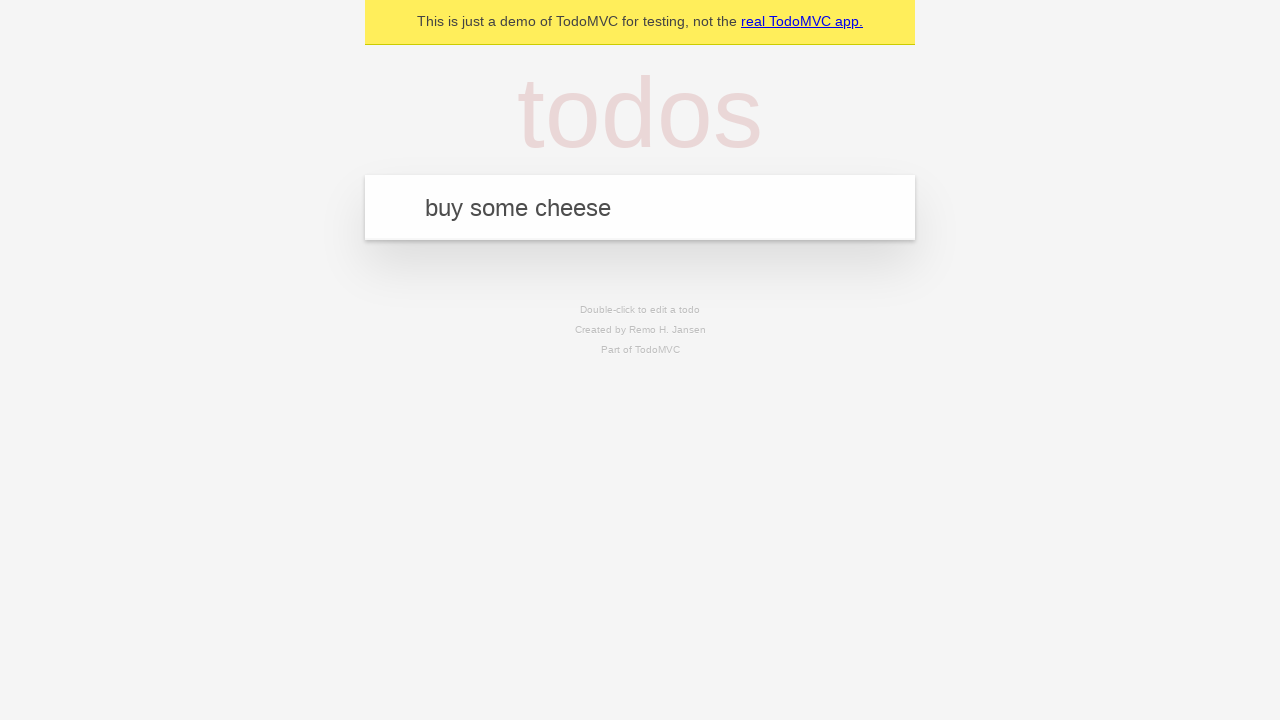

Pressed Enter to add first todo on .new-todo
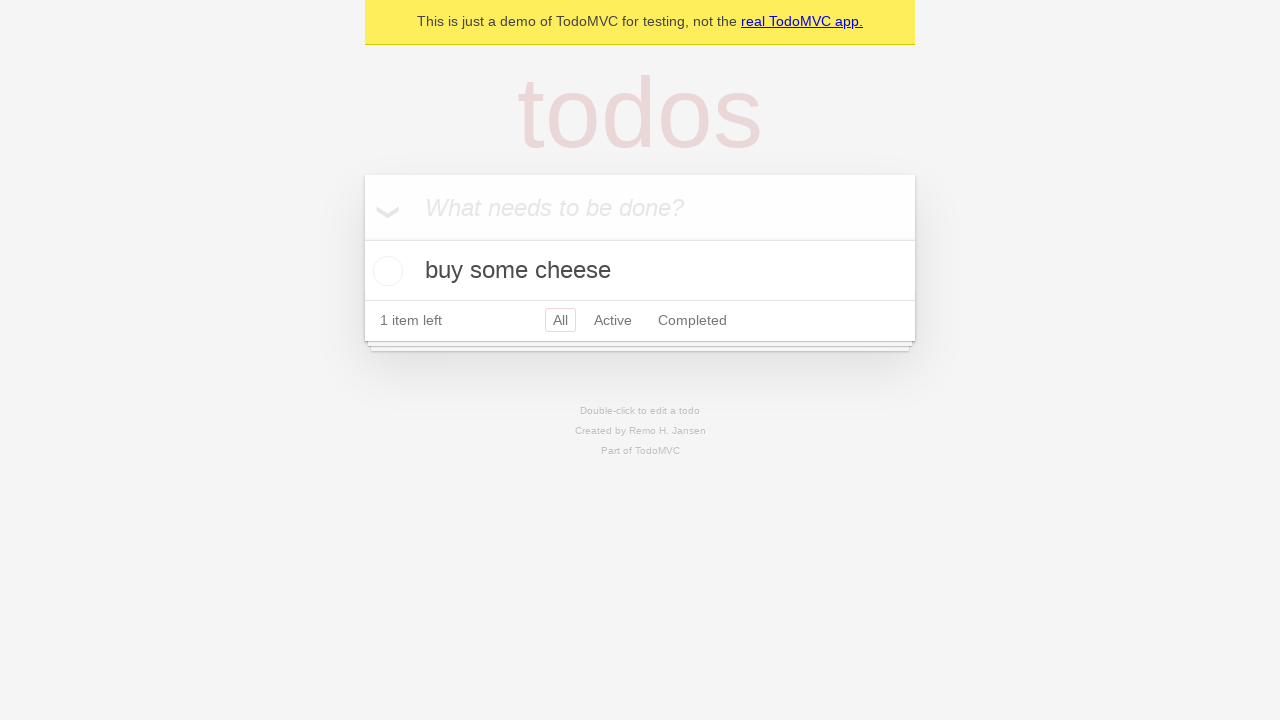

Filled new todo field with 'feed the cat' on .new-todo
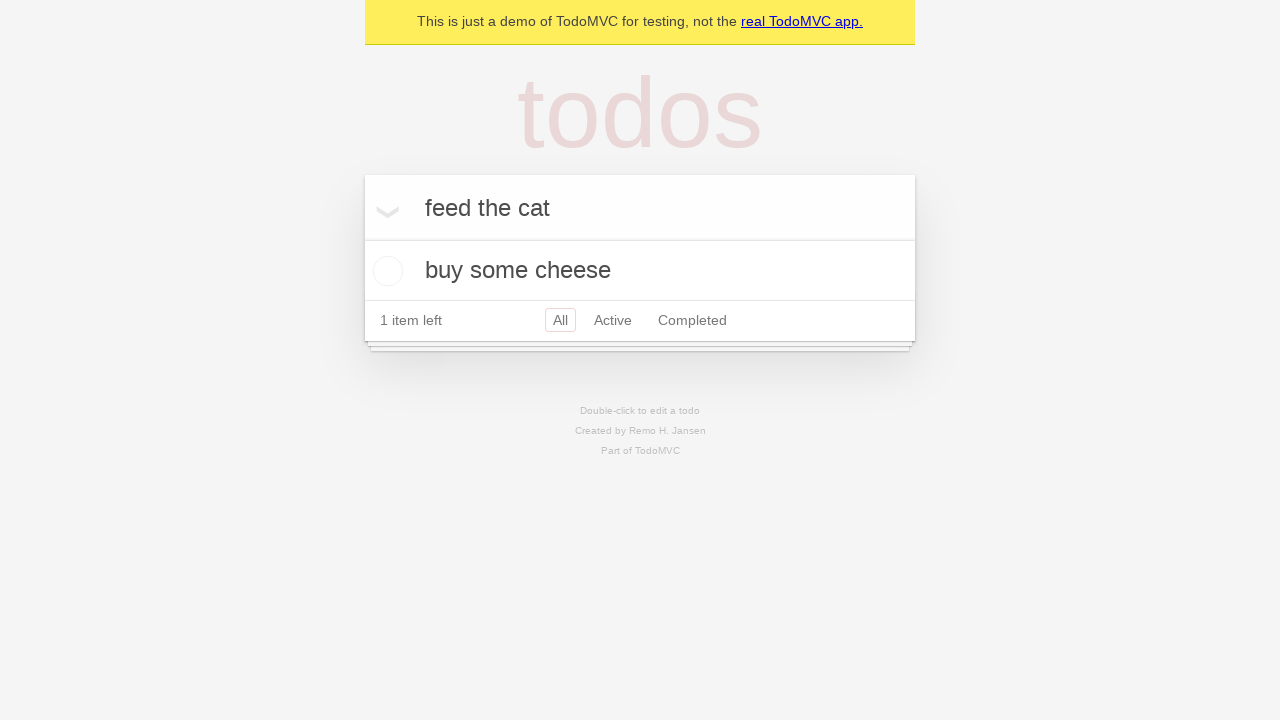

Pressed Enter to add second todo on .new-todo
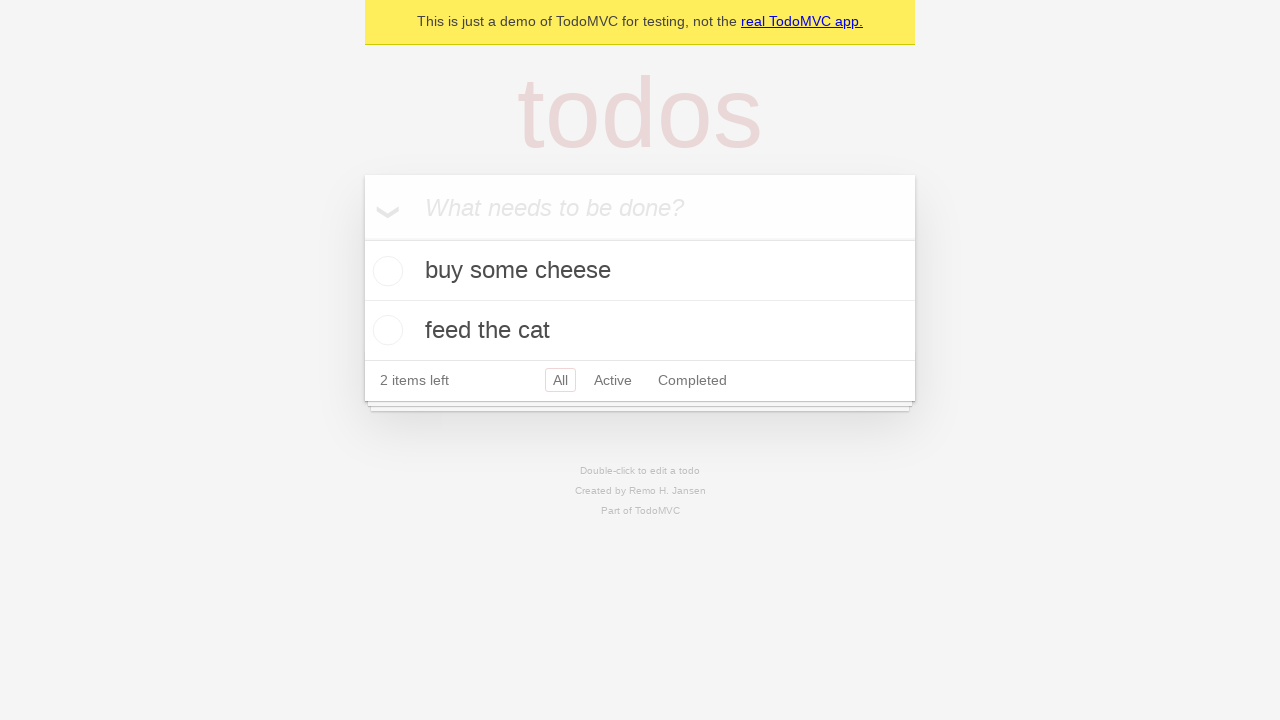

Filled new todo field with 'book a doctors appointment' on .new-todo
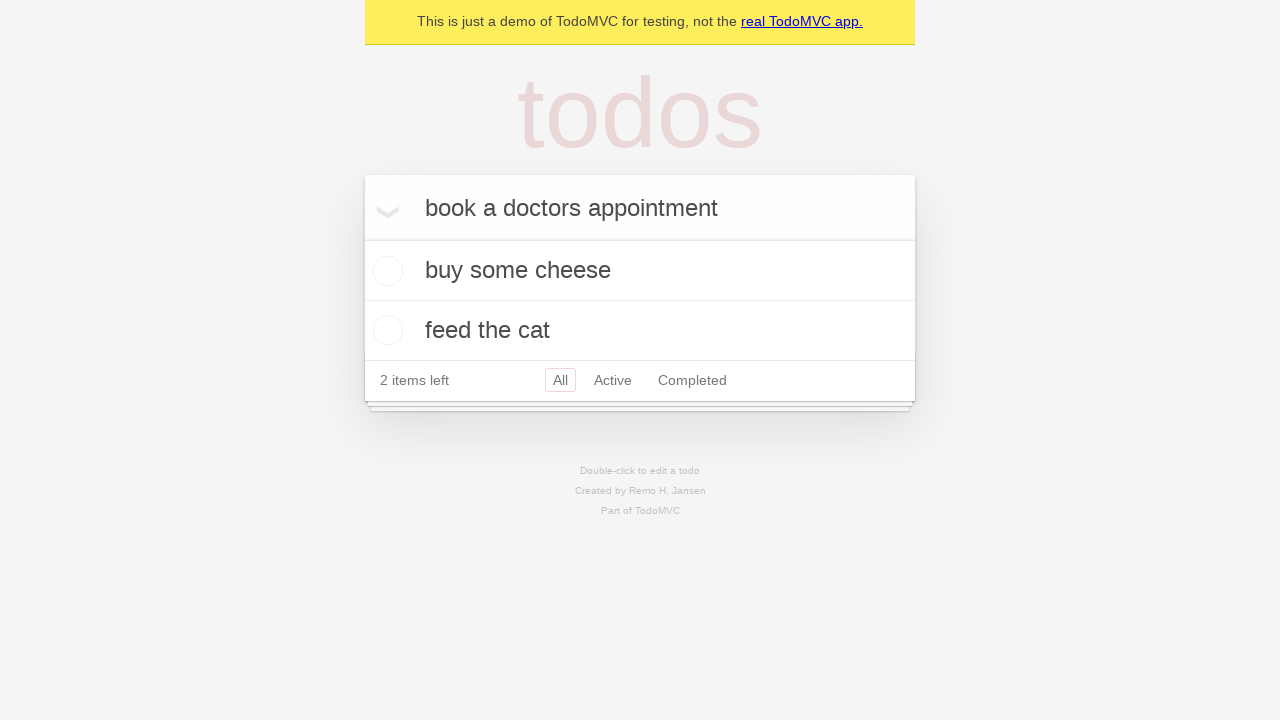

Pressed Enter to add third todo on .new-todo
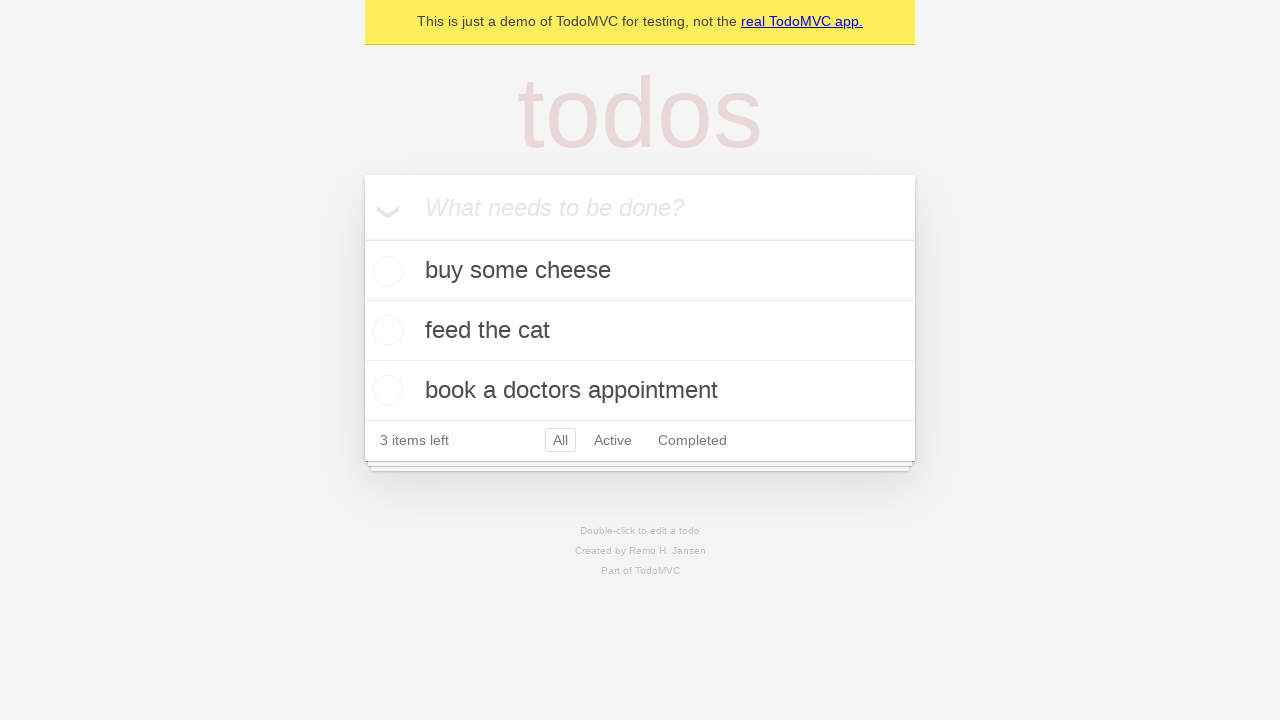

Waited for third todo item to appear in list
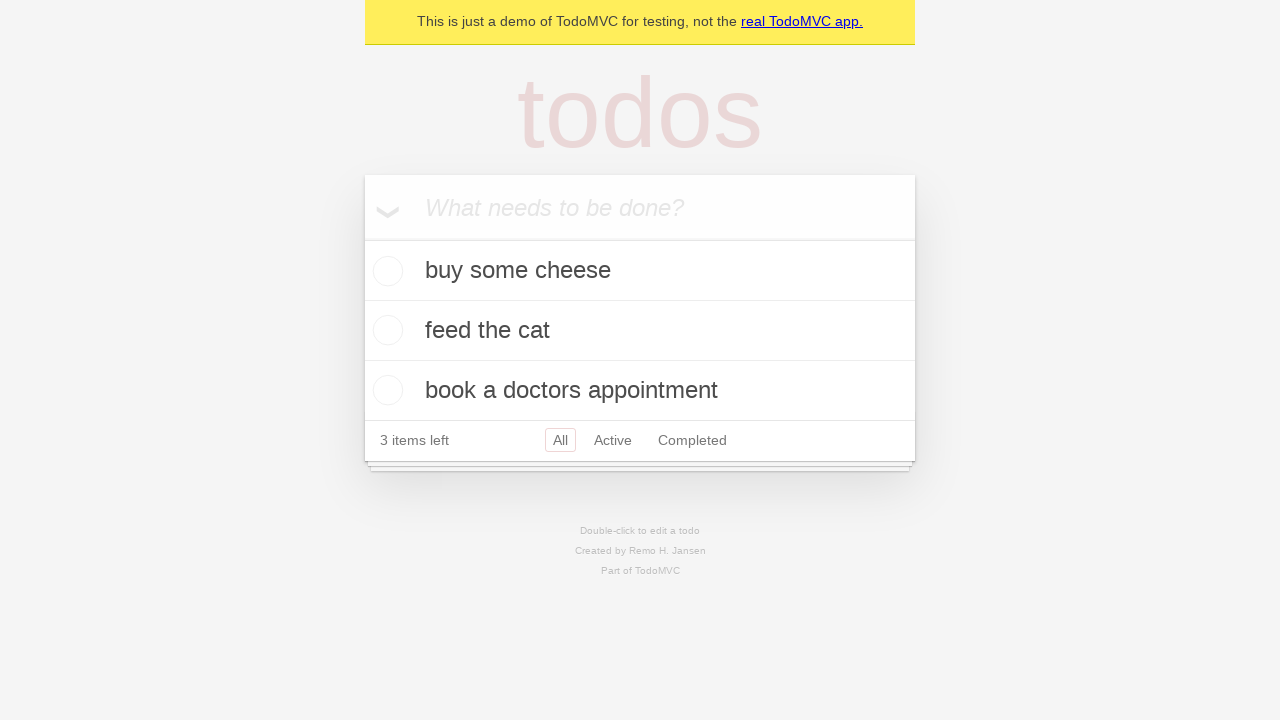

Checked first todo item at (385, 271) on .todo-list li .toggle >> nth=0
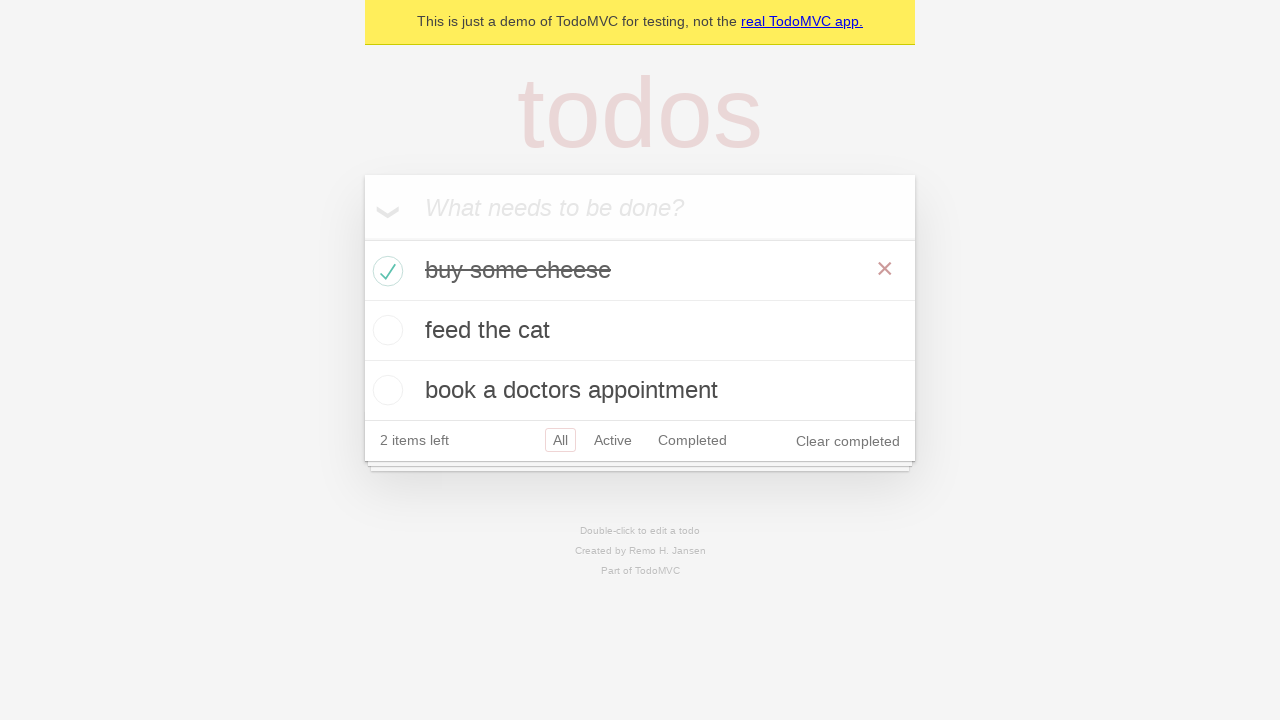

Clear completed button appeared and displays correct text
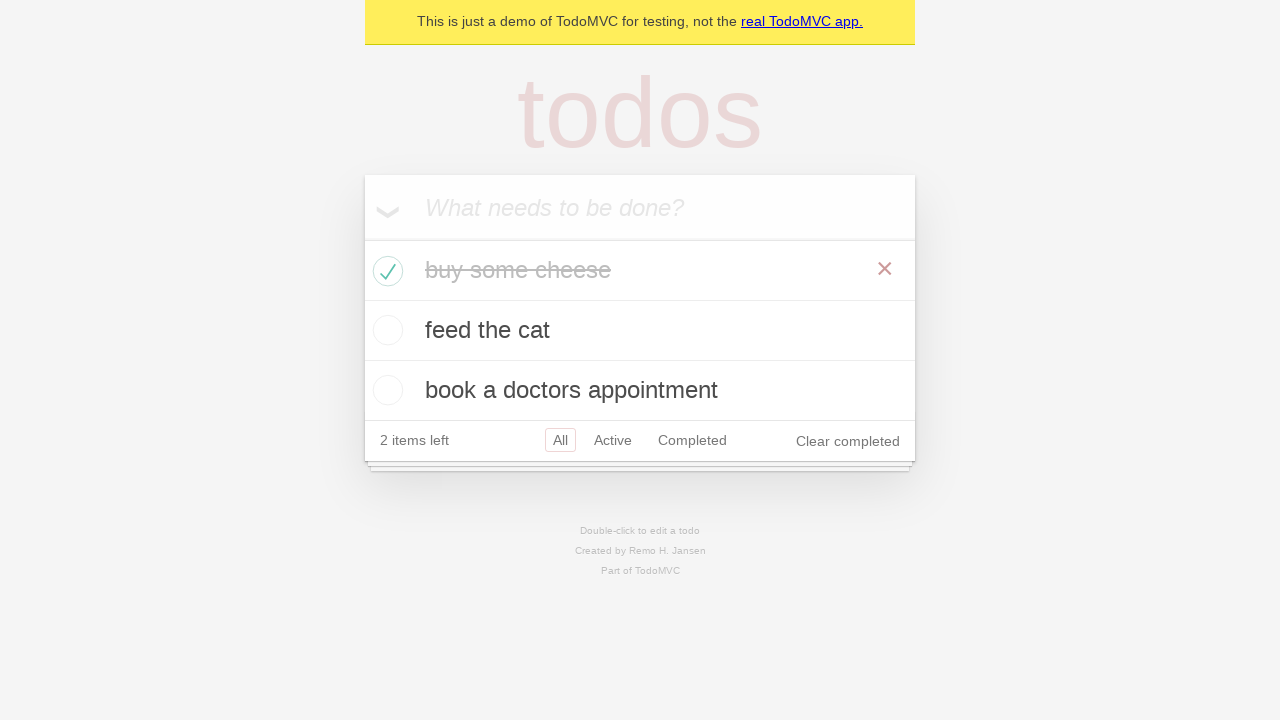

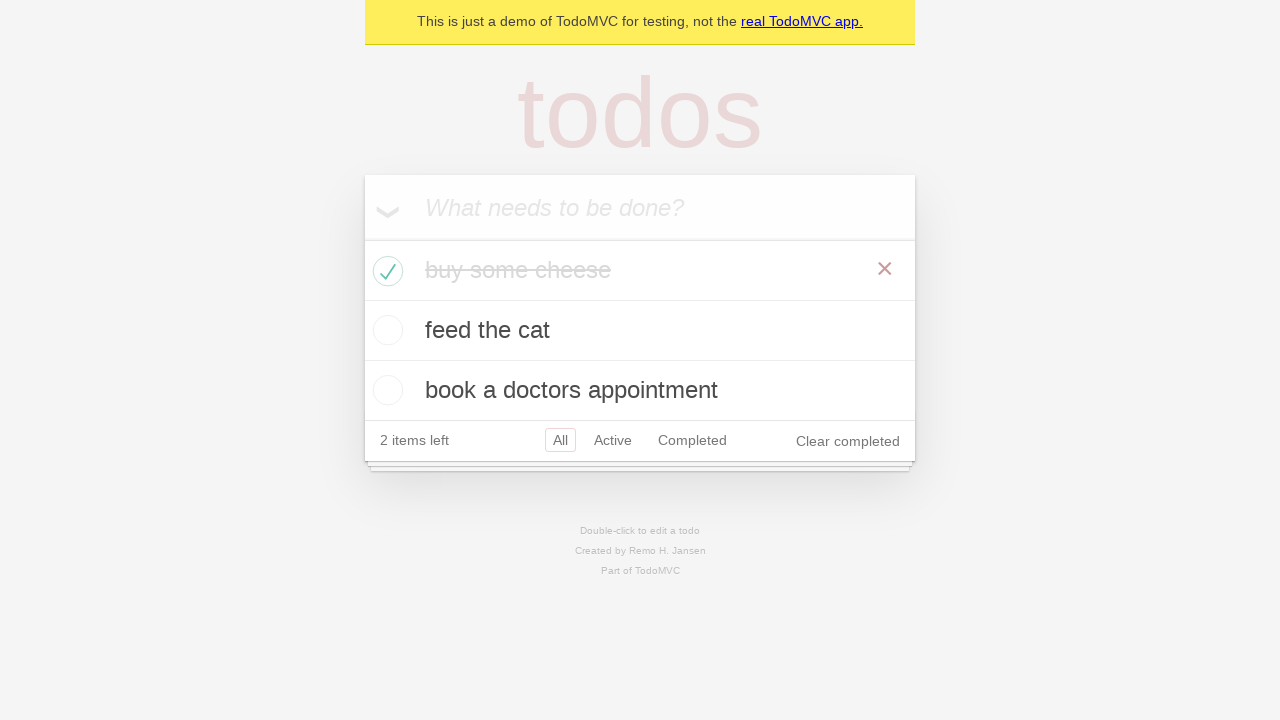